Tests the jQuery UI Sortable demo by navigating to the Sortable page, switching to the demo iframe, and performing multiple drag-and-drop operations to reverse the order of list items.

Starting URL: https://jqueryui.com/

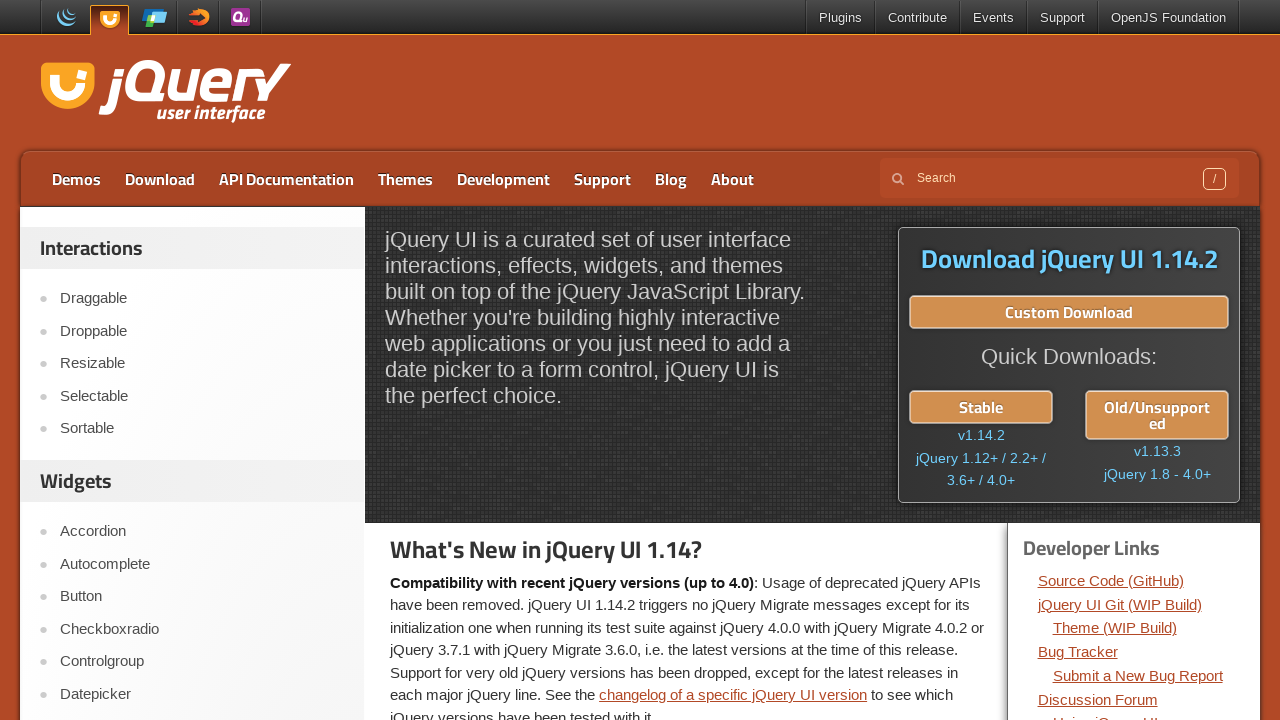

Clicked on the Sortable link at (202, 429) on xpath=//a[text()='Sortable']
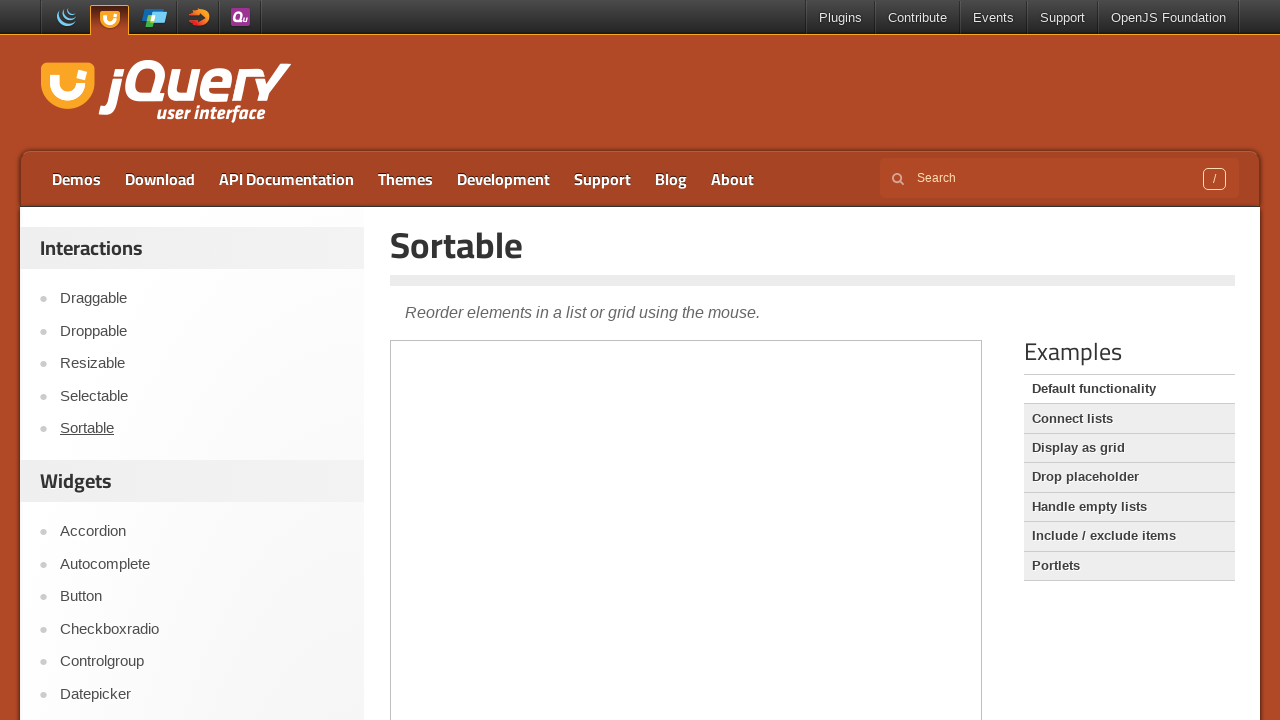

Demo iframe loaded
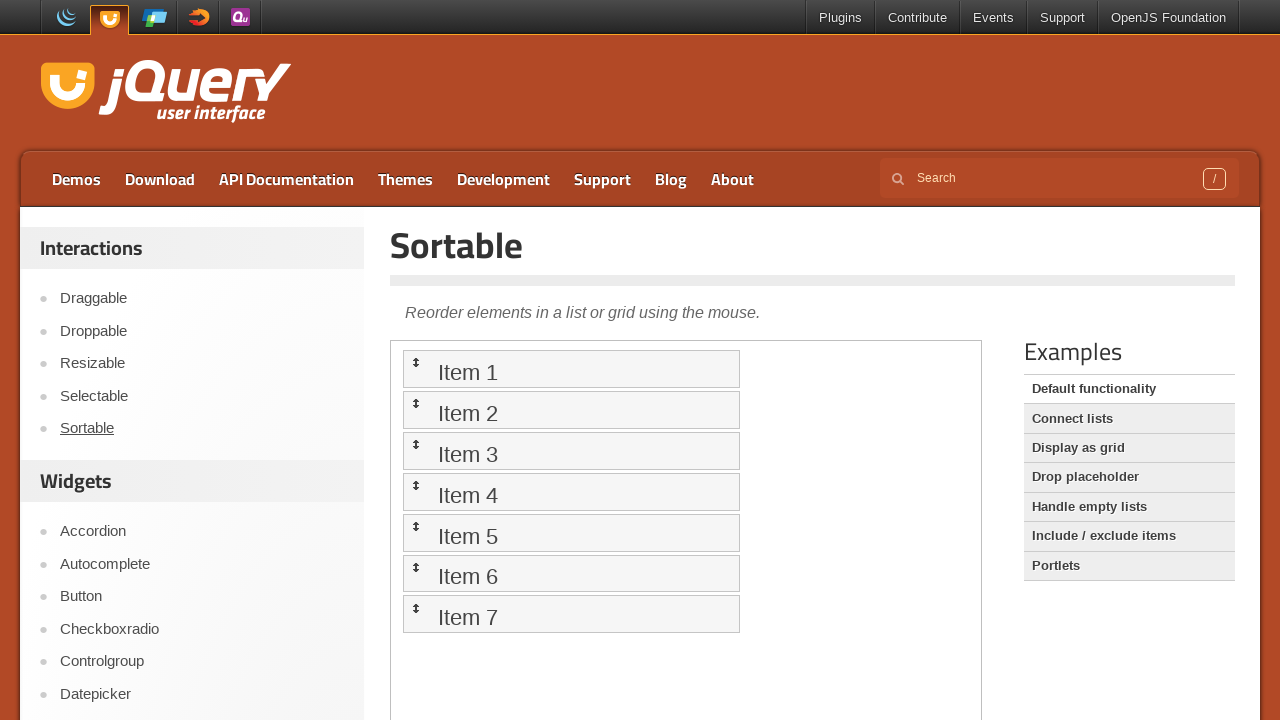

Switched to demo iframe
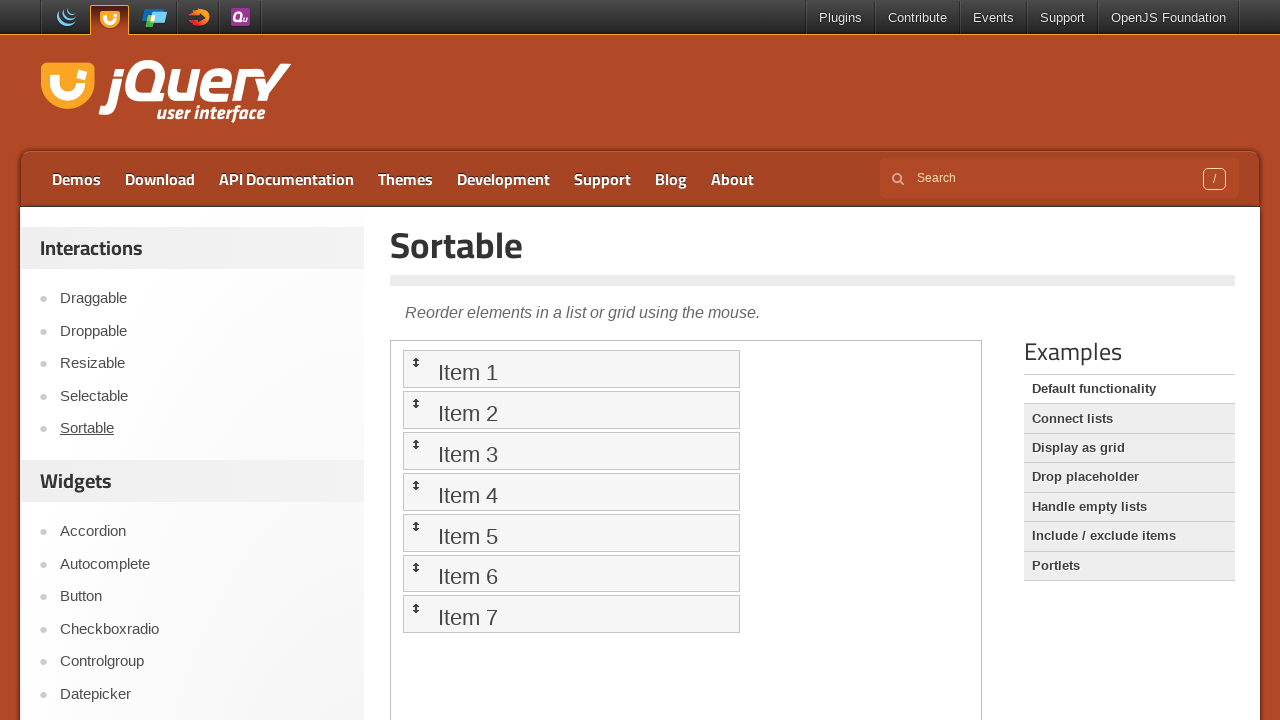

Located all sortable list items
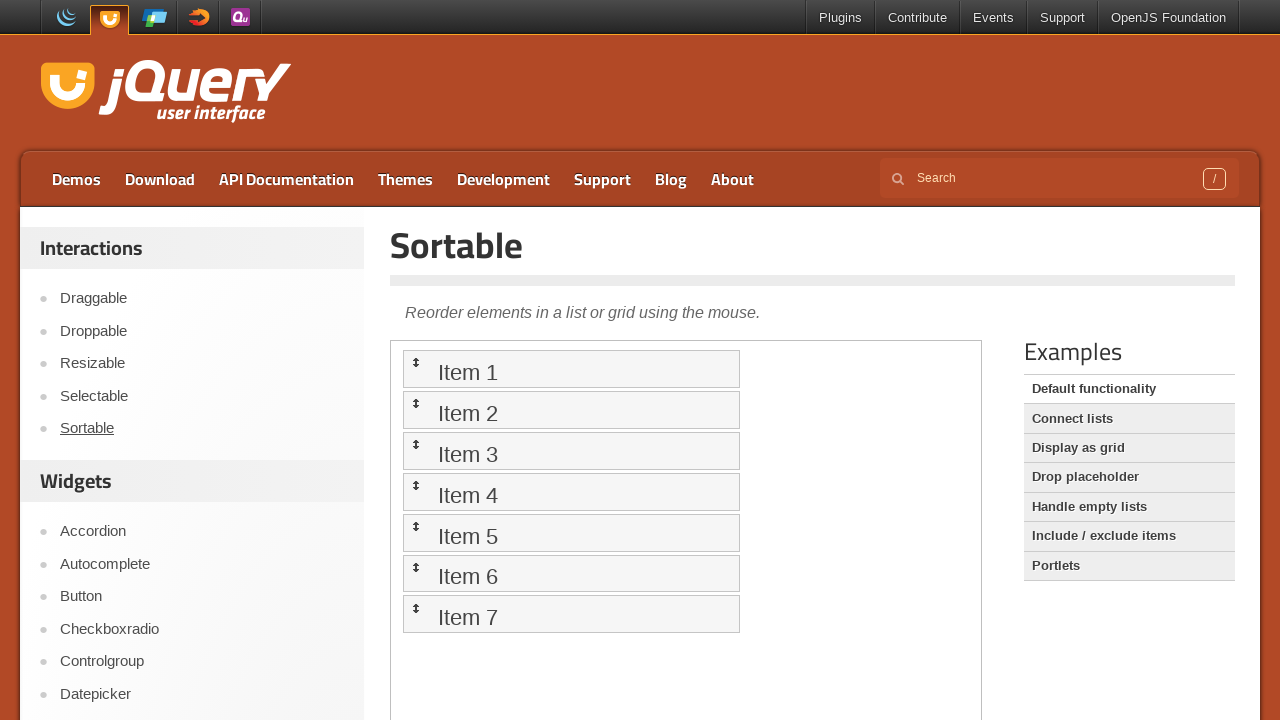

Dragged item at index 6 to position 0 at (571, 369)
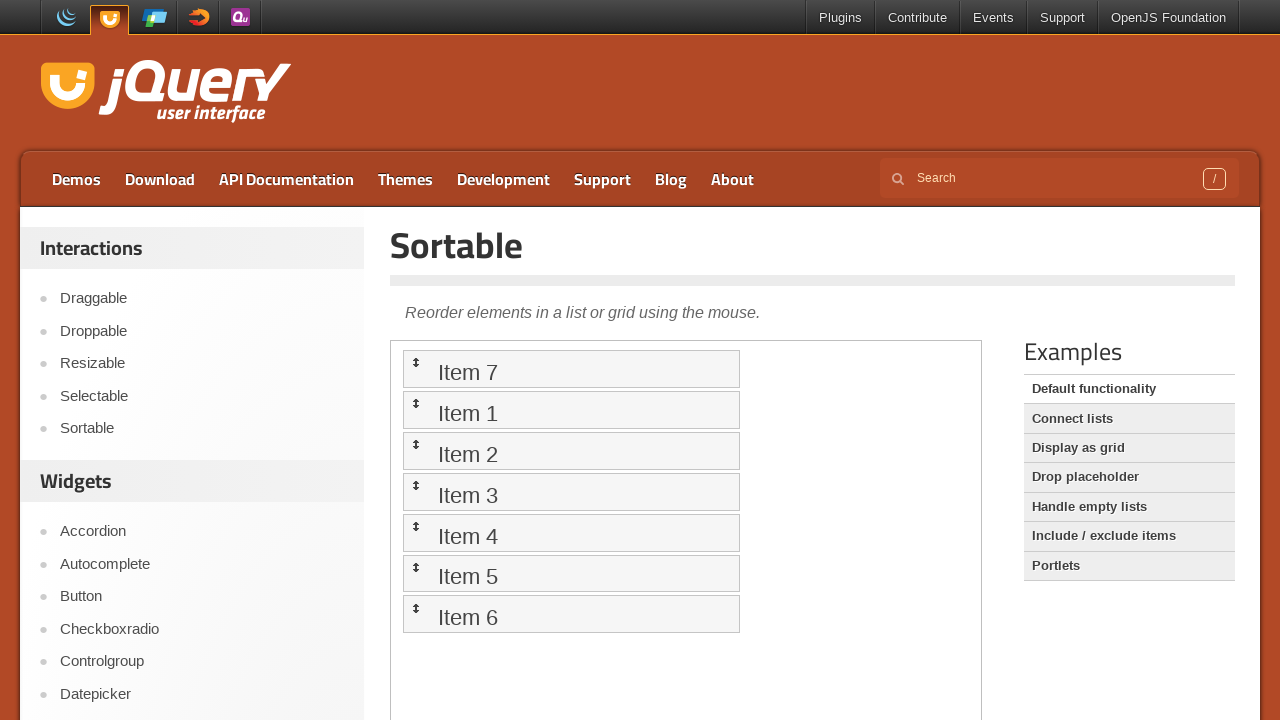

Dragged item at index 5 to position 0 at (571, 369)
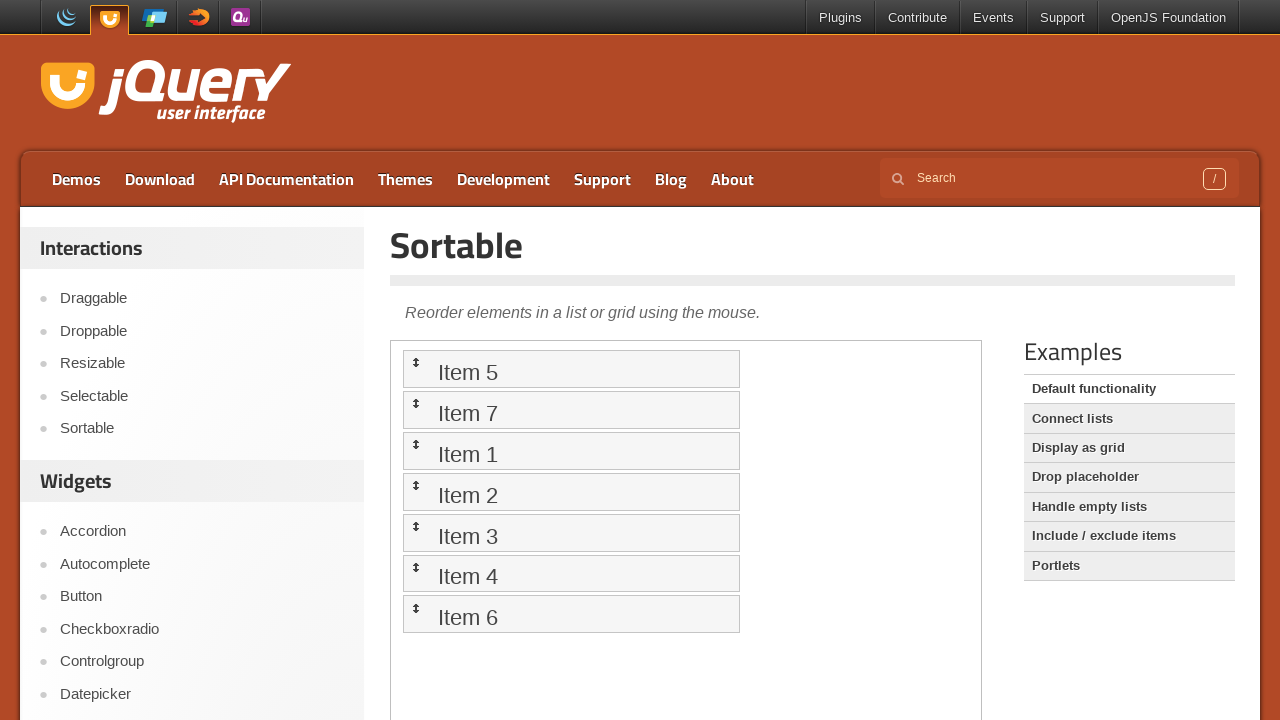

Dragged item at index 4 to position 0 at (571, 369)
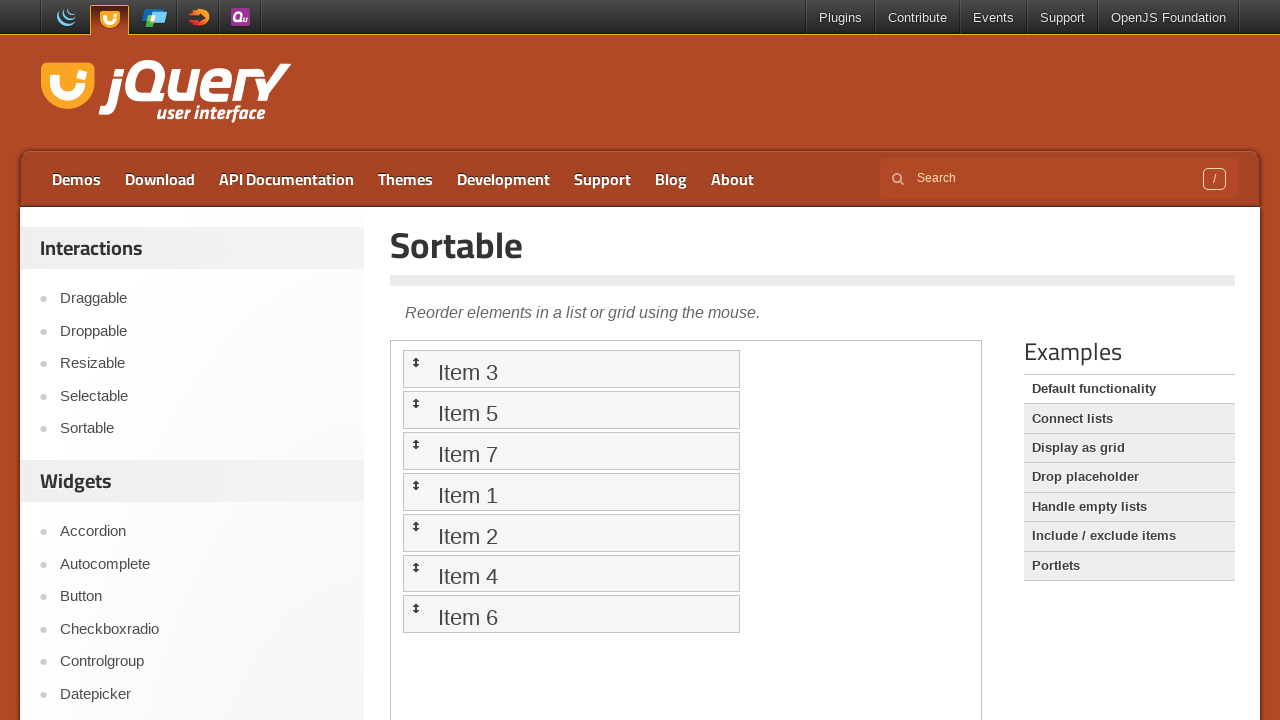

Dragged item at index 3 to position 0 at (571, 369)
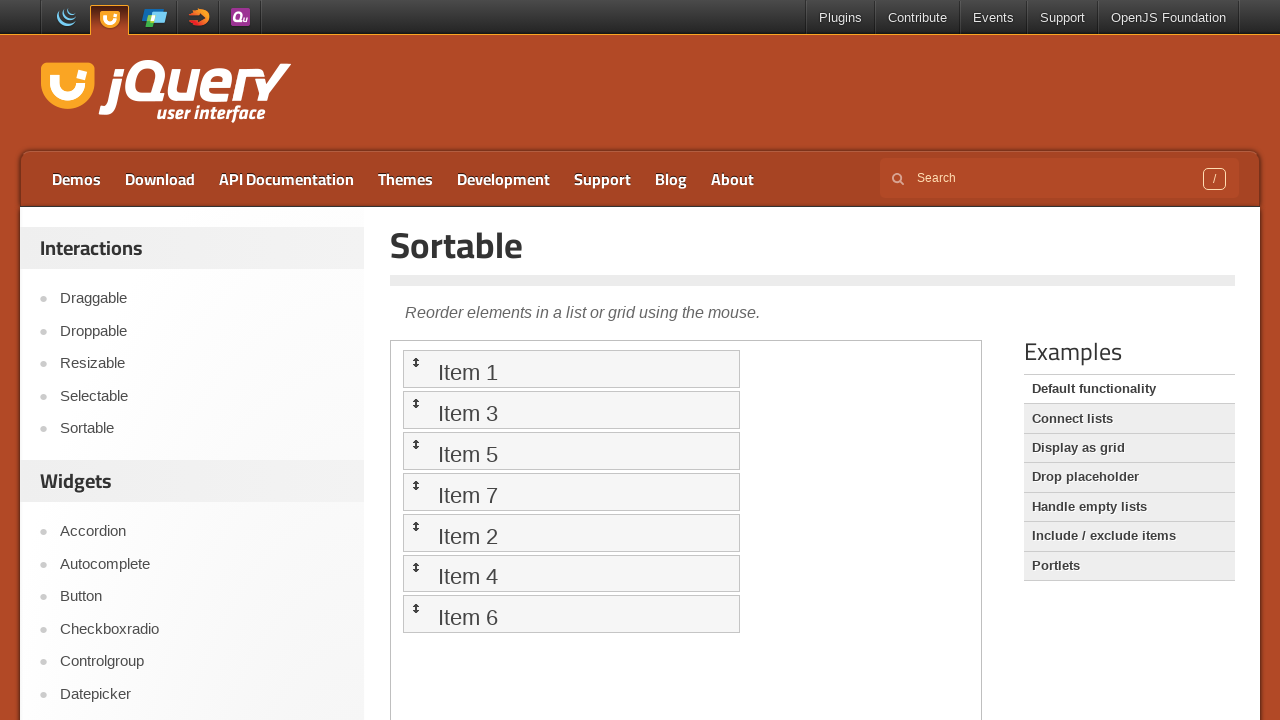

Dragged item at index 2 to position 0 at (571, 369)
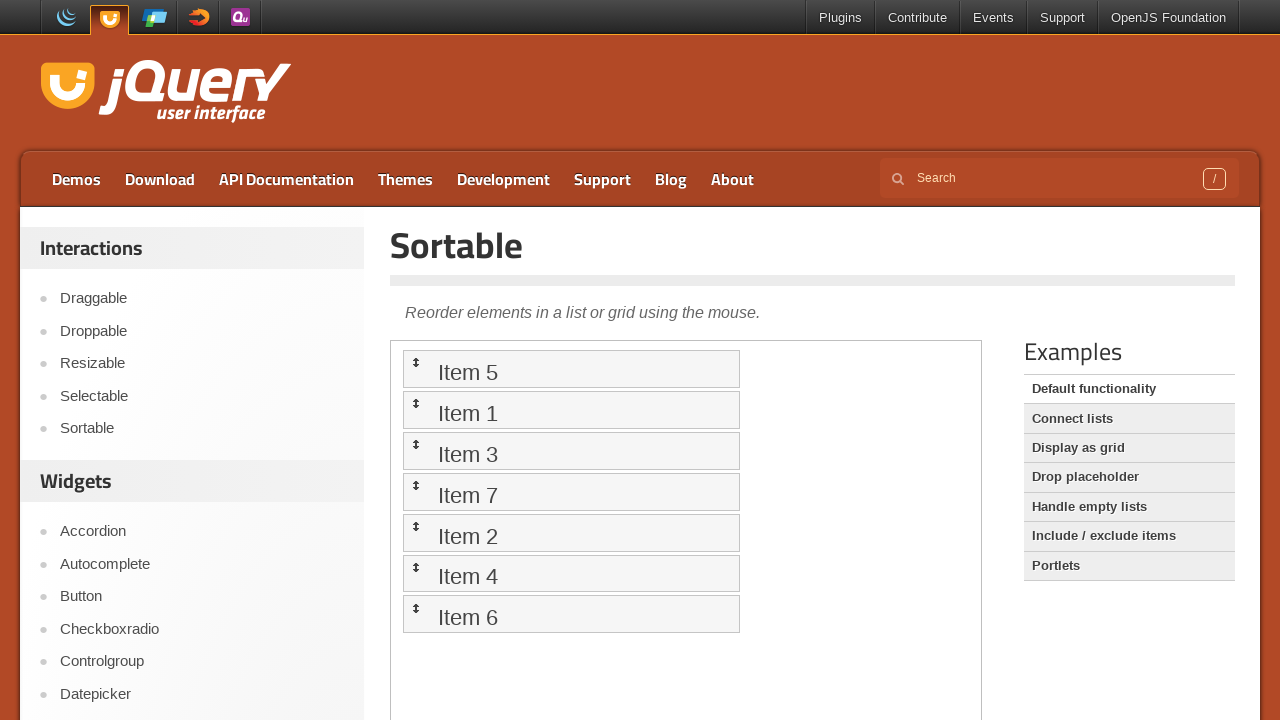

Dragged item at index 1 to position 0 at (571, 369)
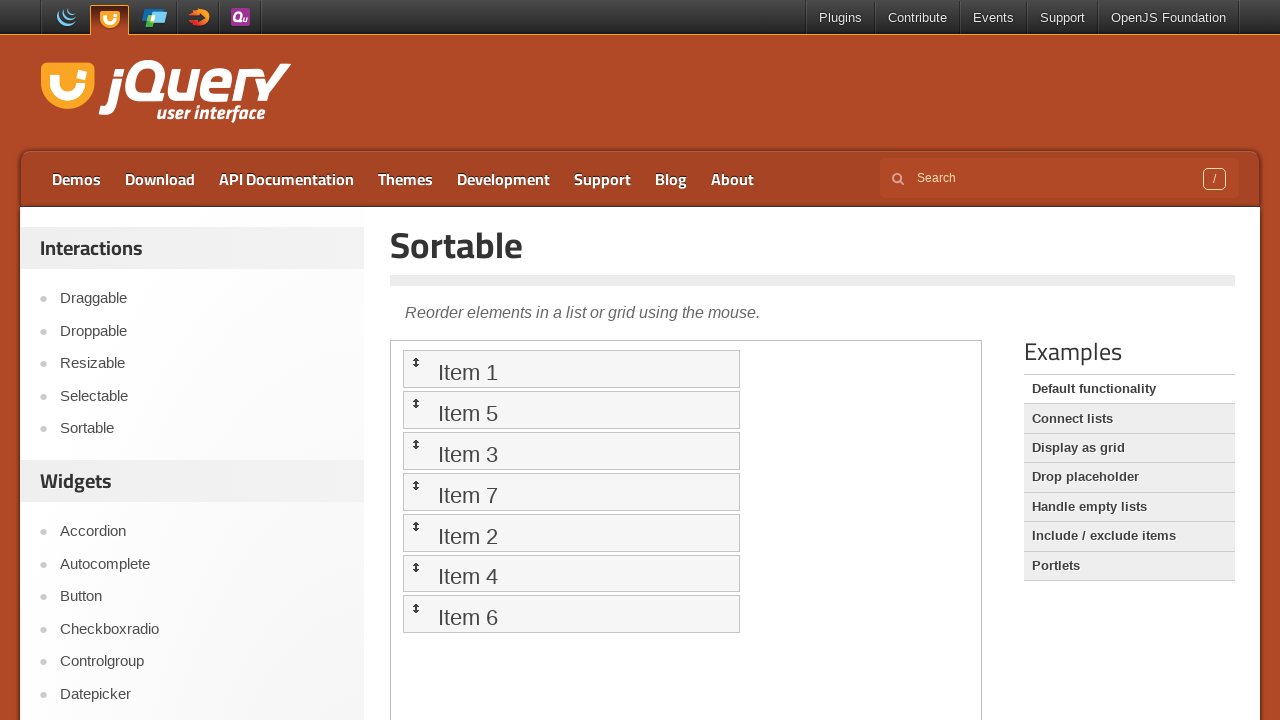

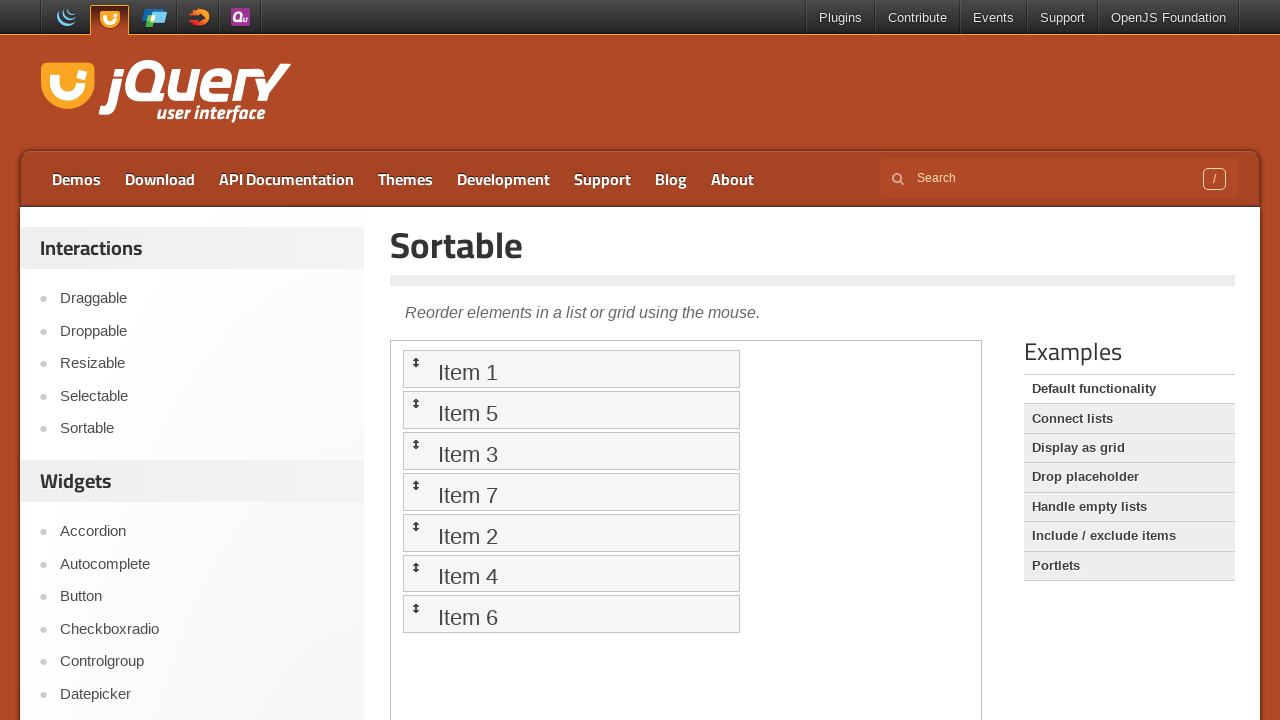